Tests browser window handling functionality by clicking buttons to open new tabs and windows, switching between them, and closing them.

Starting URL: https://demoqa.com/browser-windows

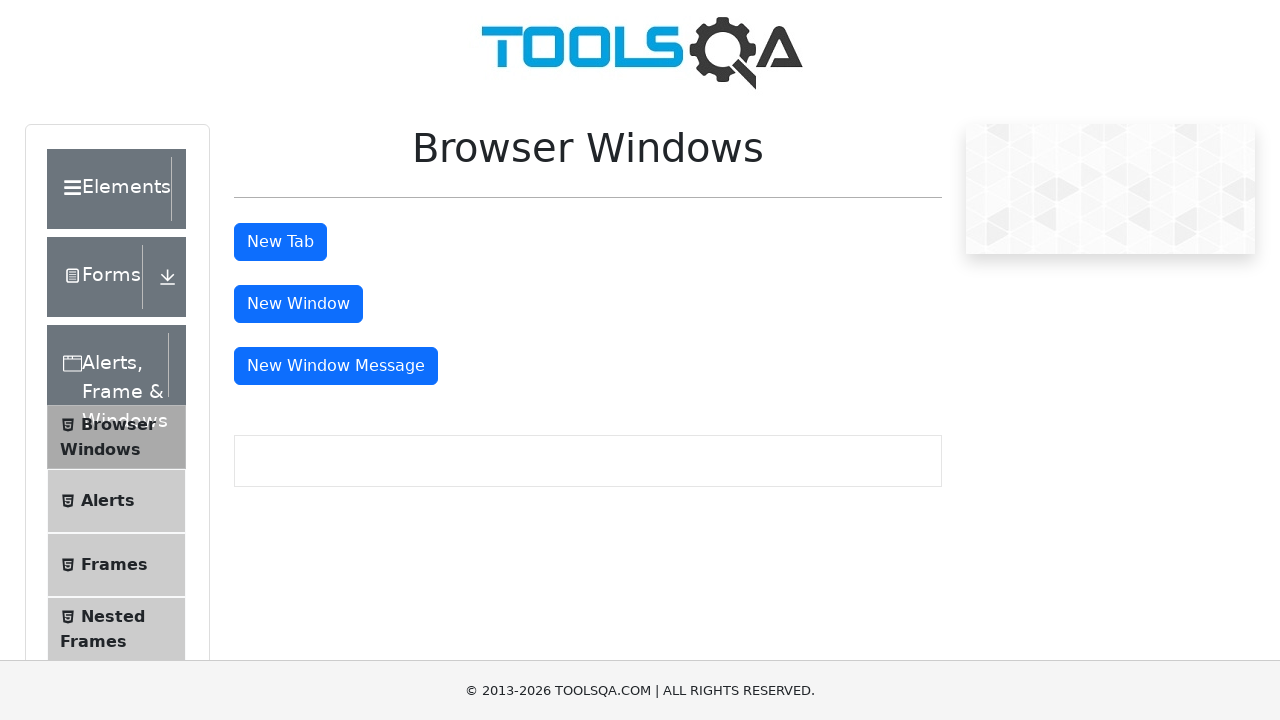

Clicked button to open new tab at (280, 242) on #tabButton
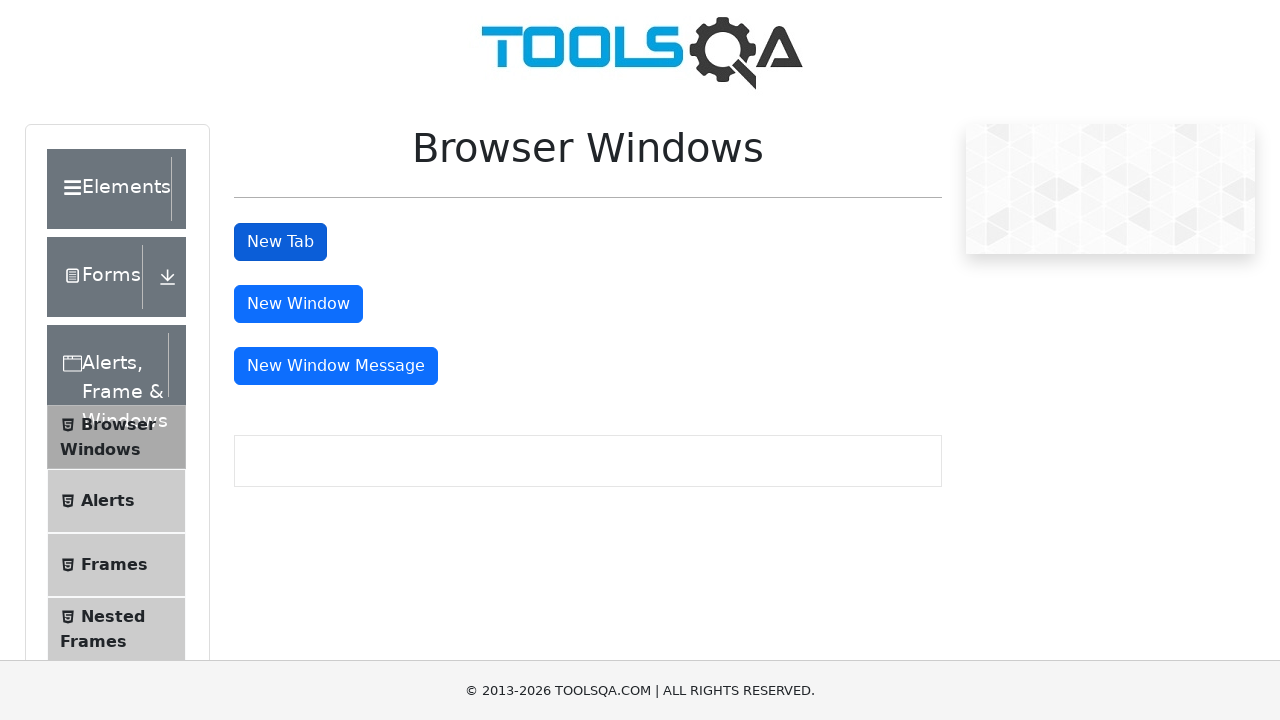

Clicked tab button and new page opened at (280, 242) on #tabButton
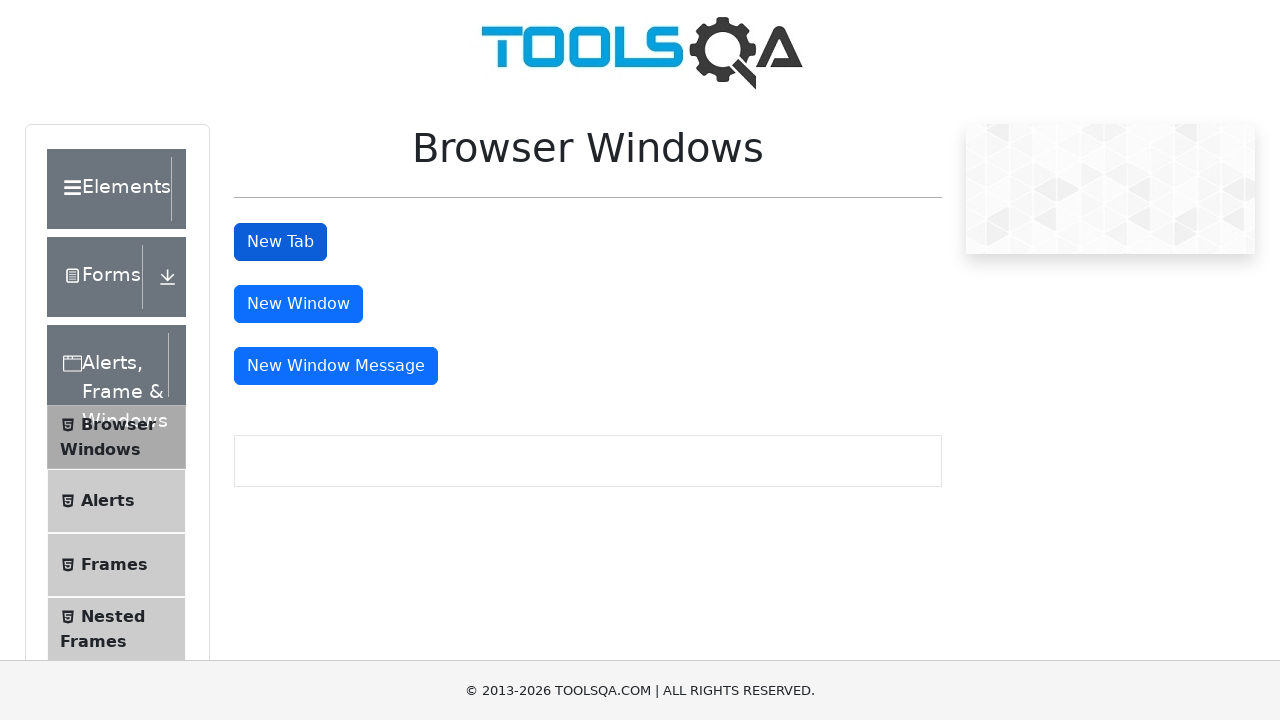

New tab finished loading
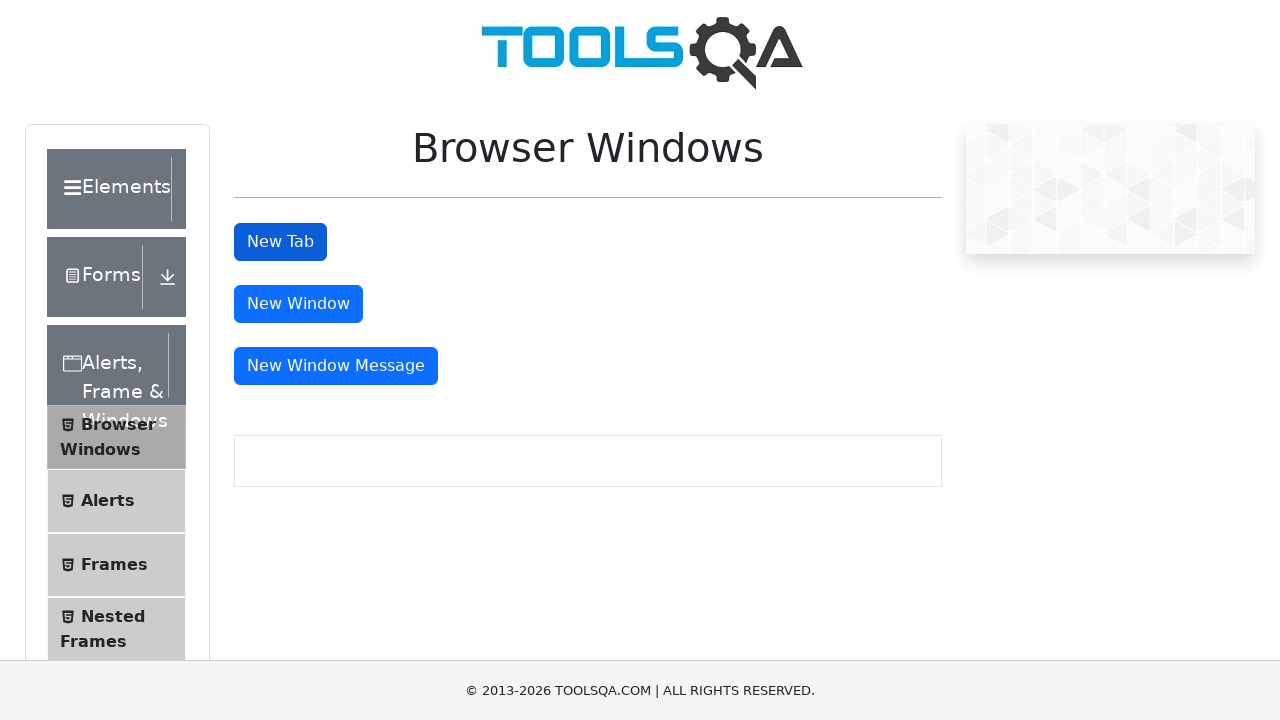

Retrieved text from new tab: 'This is a sample page'
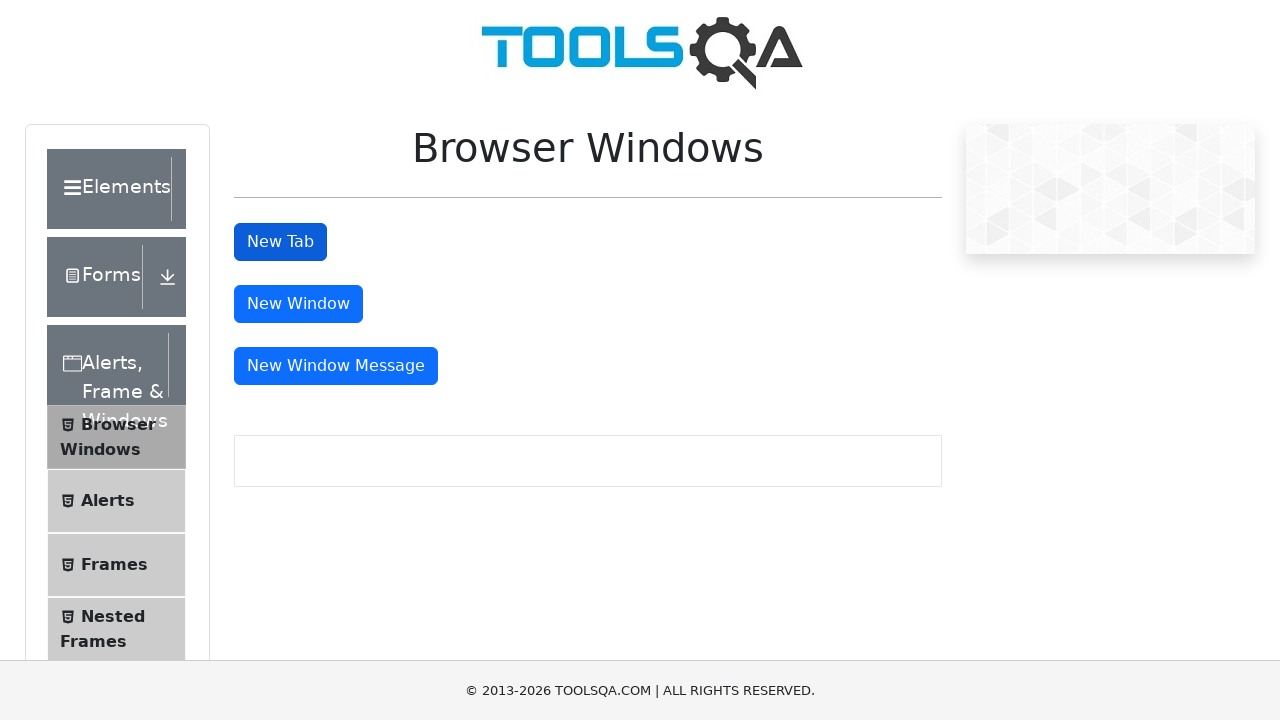

Closed the new tab
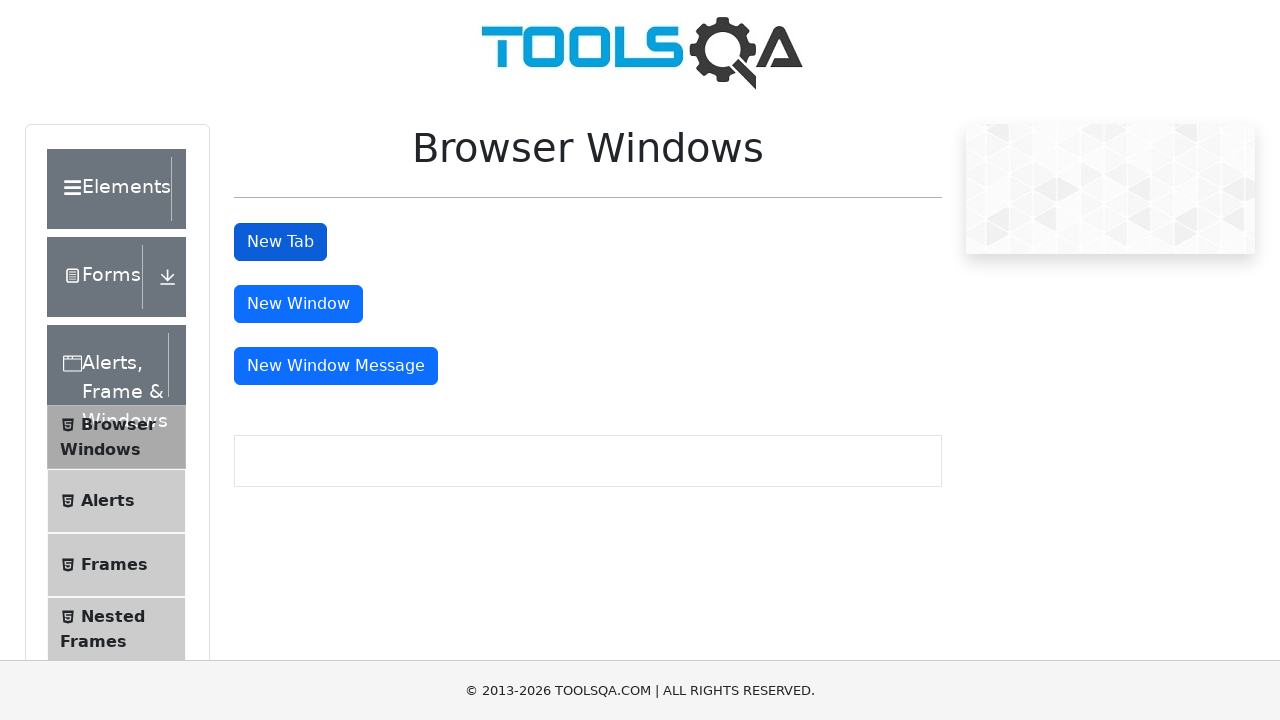

Clicked button to open new window at (298, 304) on #windowButton
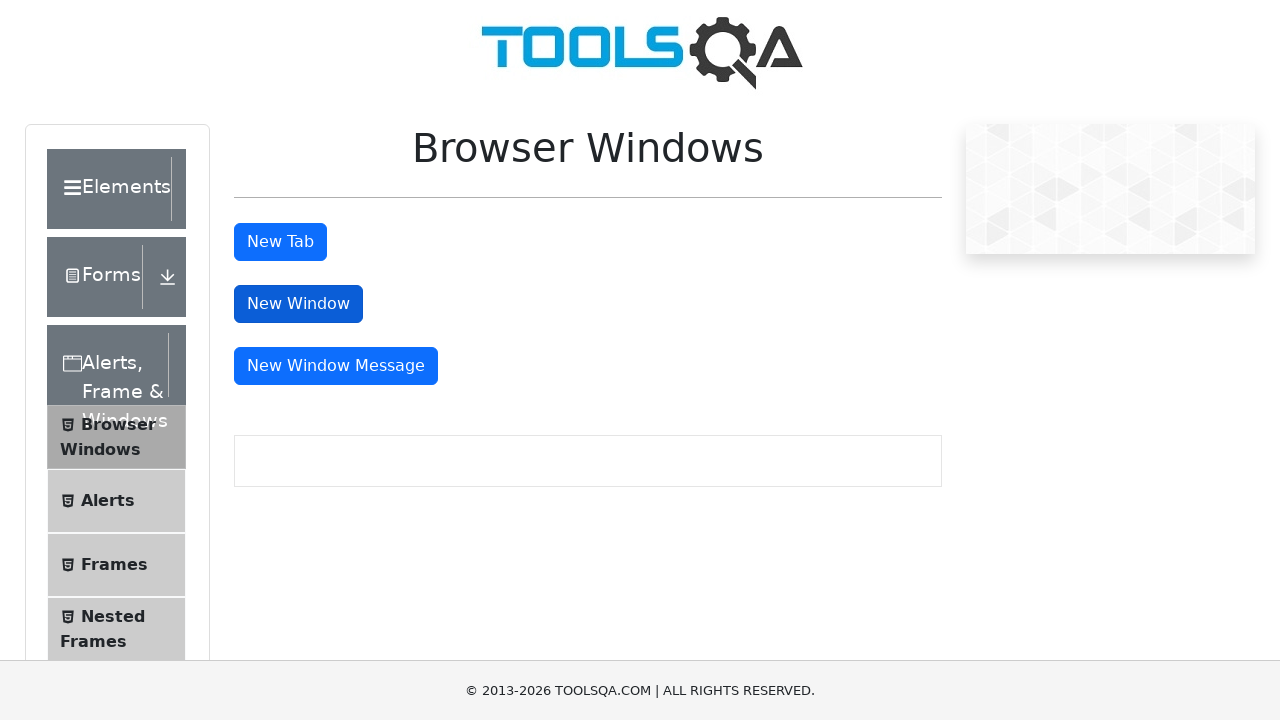

New window finished loading
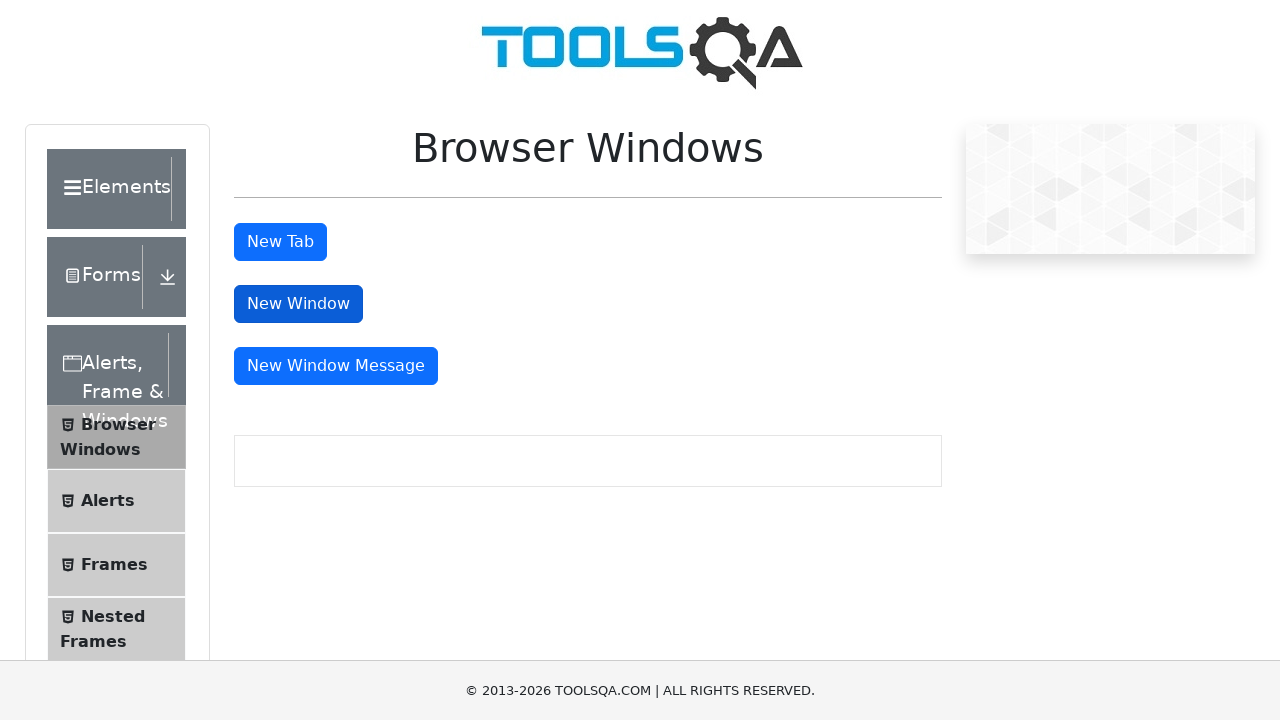

Closed the new window
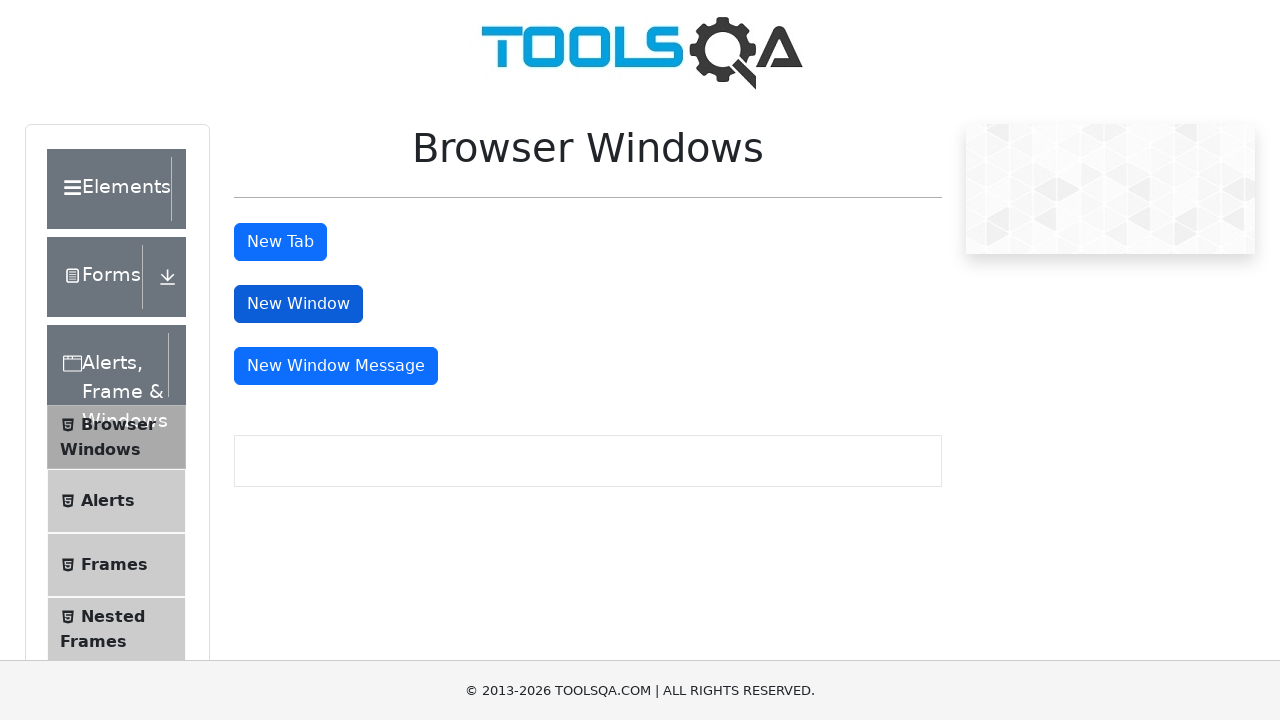

Clicked button to open message window at (336, 366) on #messageWindowButton
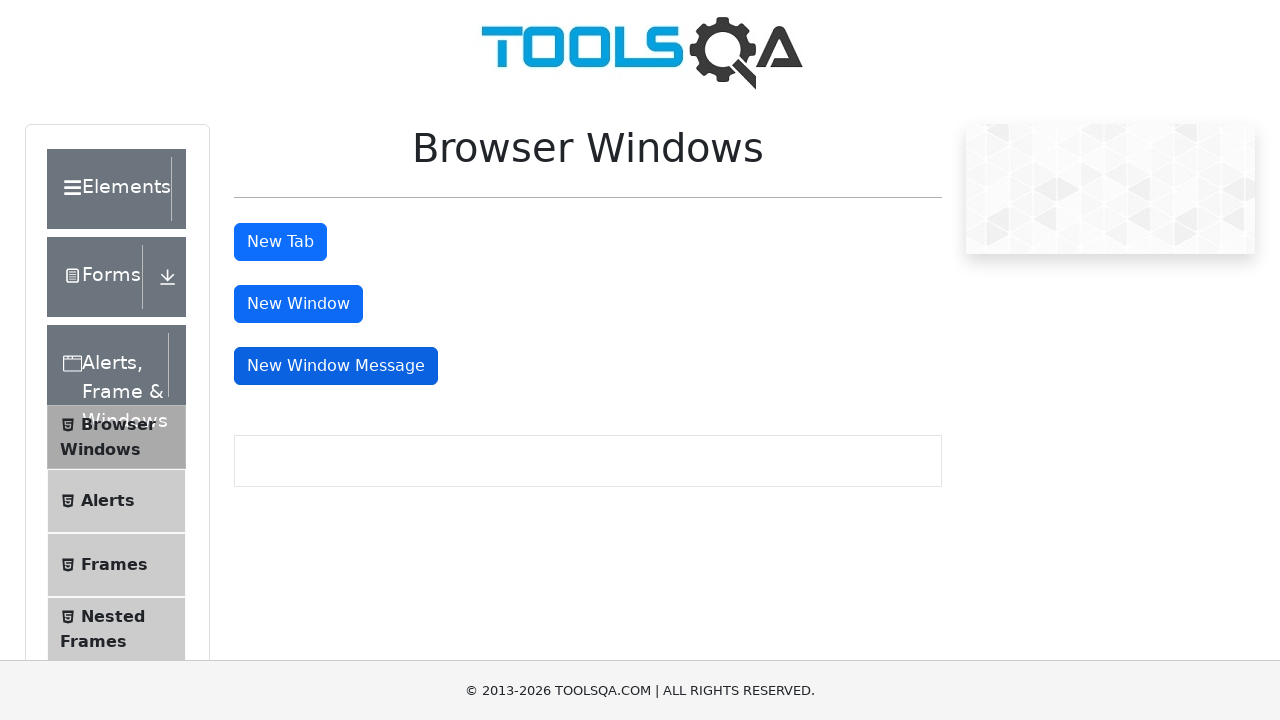

Message window finished loading
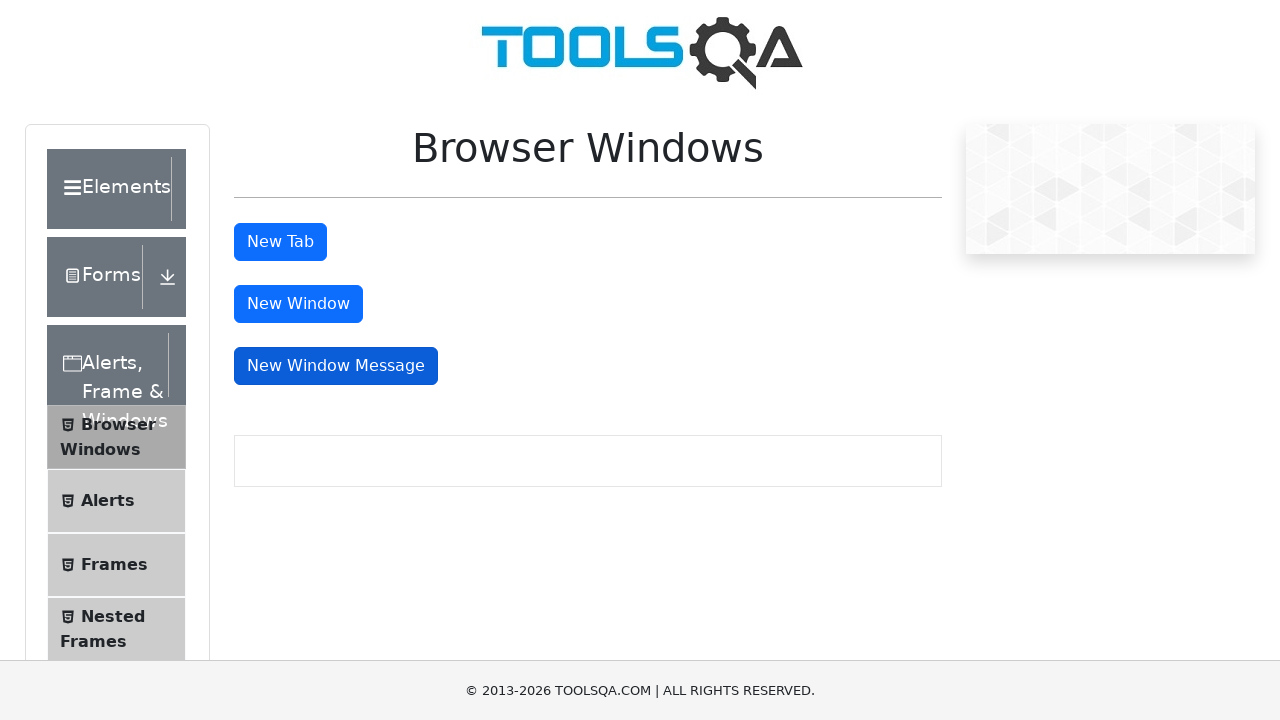

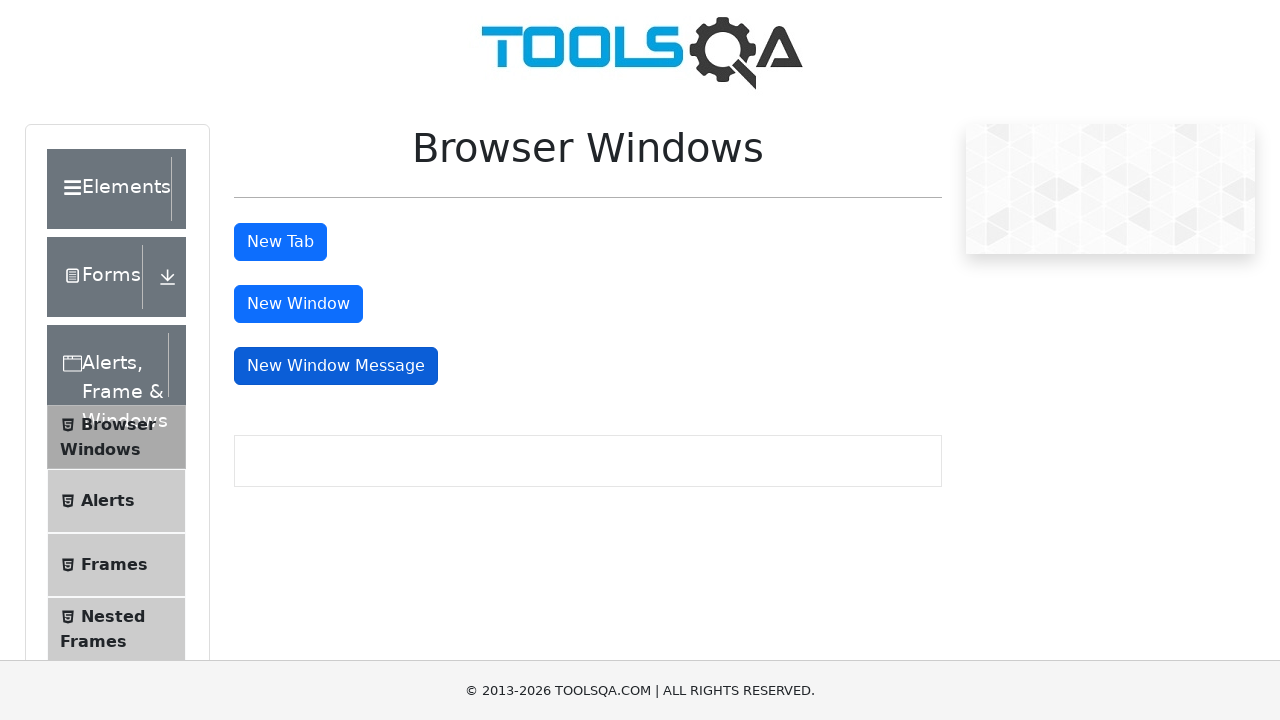